Tests E-Prime checker with various forms of "be" verb conjugations

Starting URL: https://www.exploratorytestingacademy.com/app/

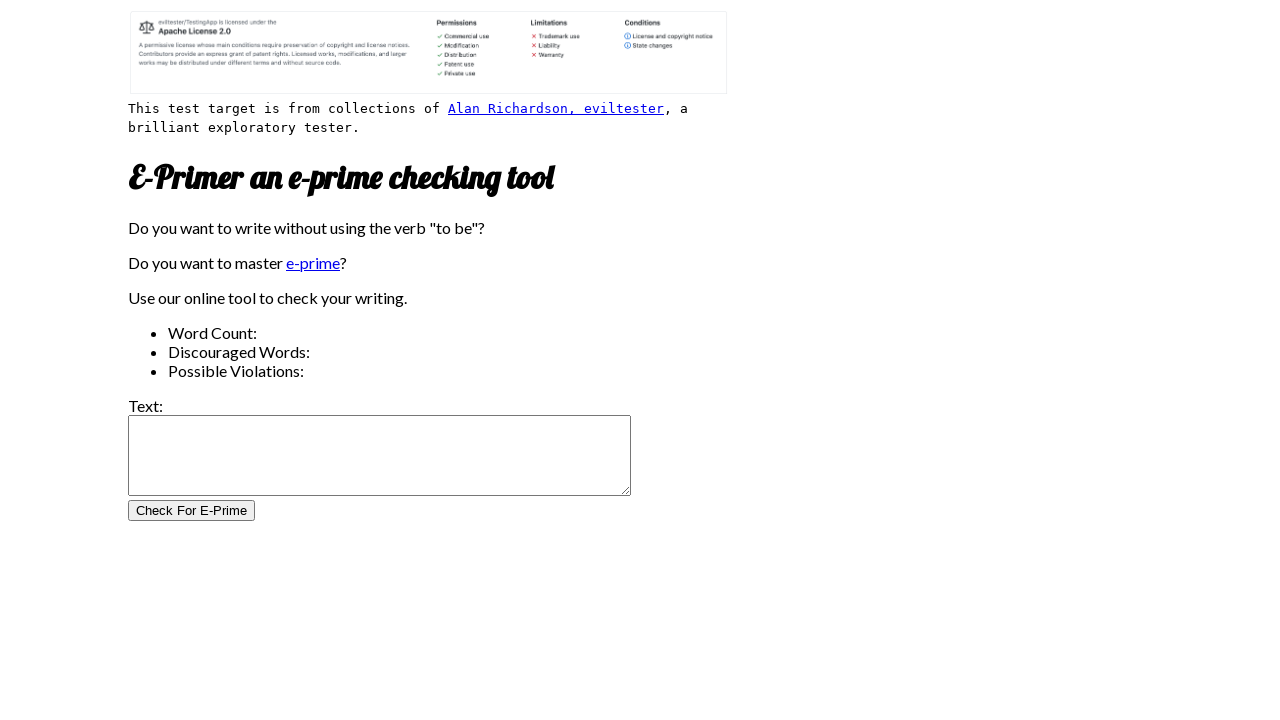

Filled input field with 'be' verb conjugations for E-Prime checker on #inputtext
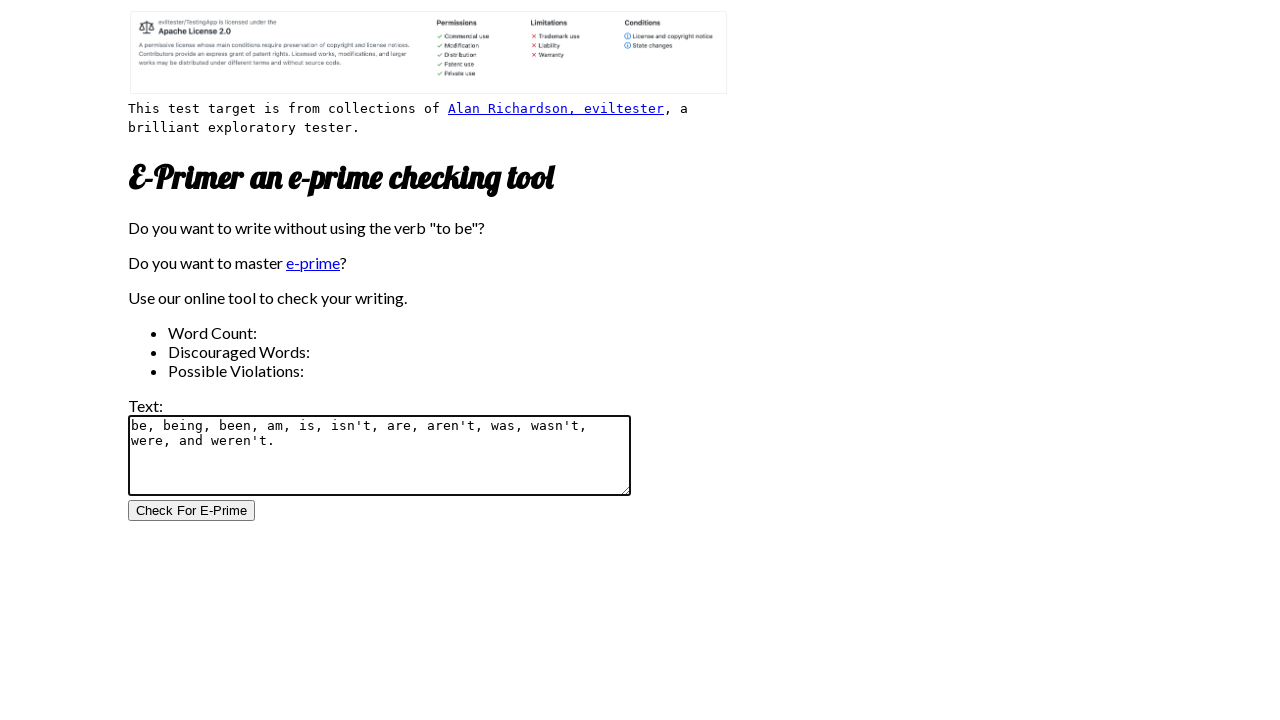

Clicked Check for E-Prime button to analyze text at (192, 511) on #CheckForEPrimeButton
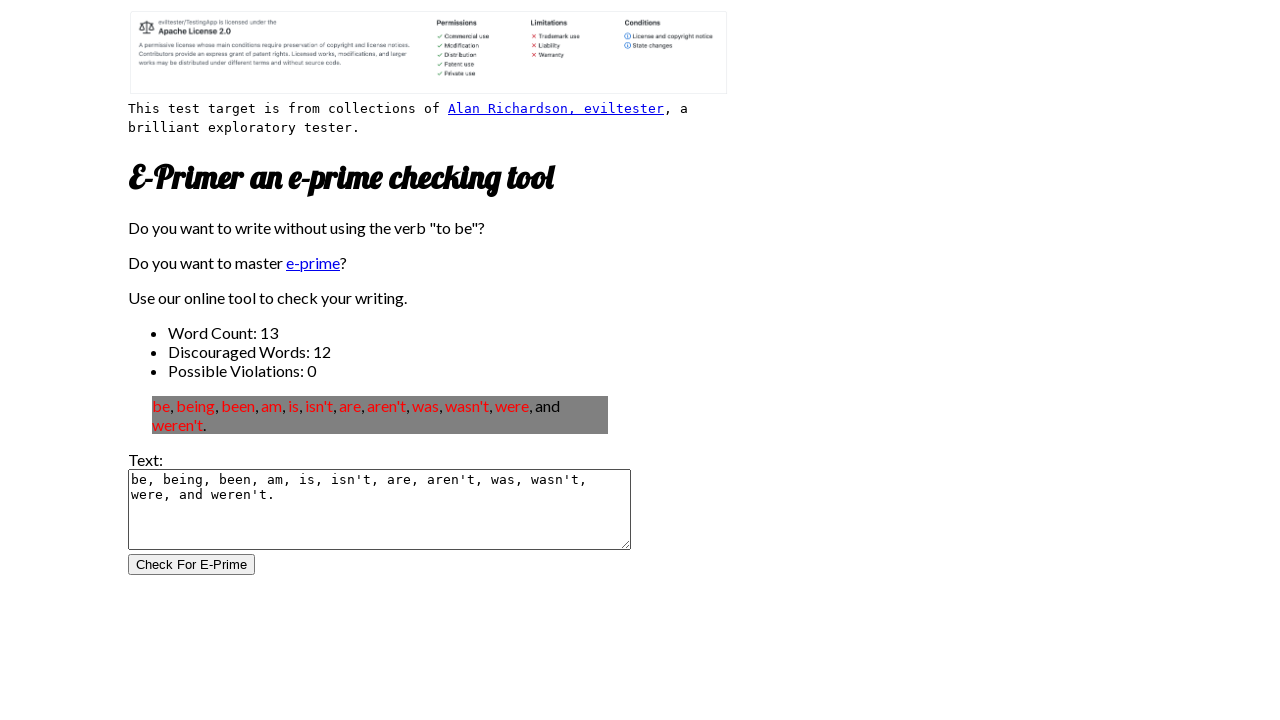

Word count results displayed after E-Prime analysis
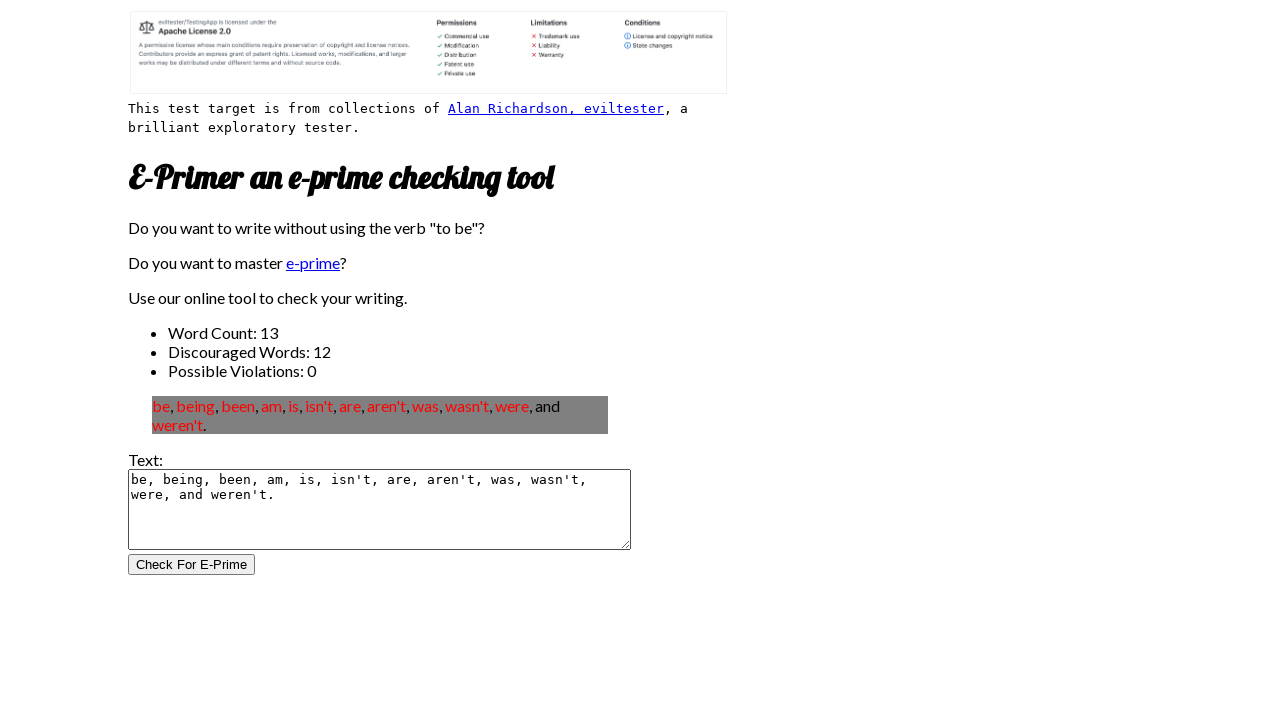

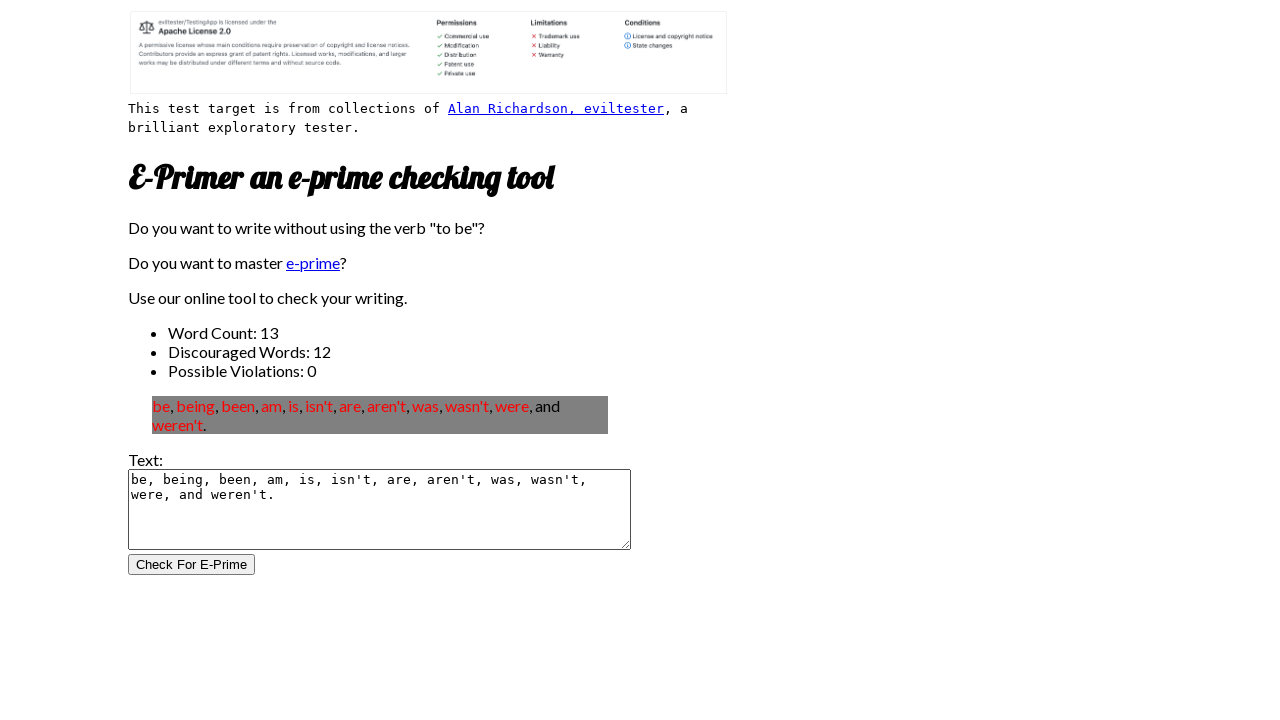